Tests the age calculator form by entering a name and age, then submitting the form and verifying the response message

Starting URL: https://kristinek.github.io/site/examples/age

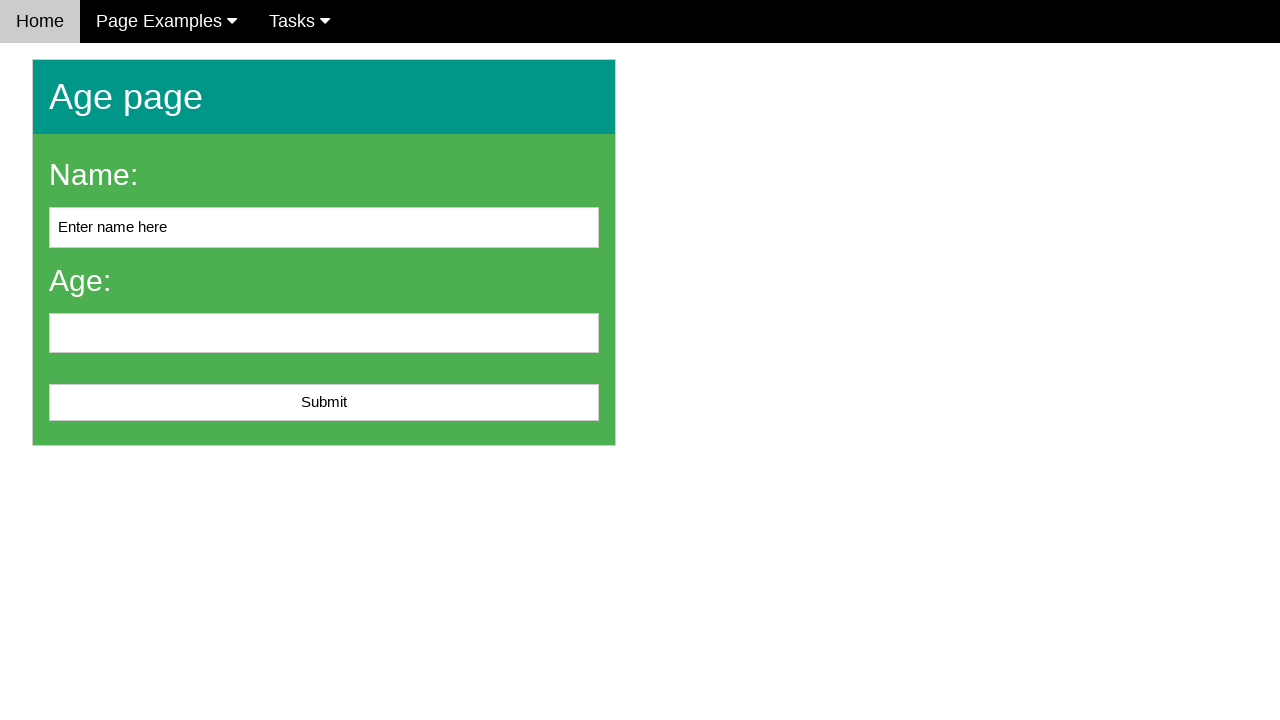

Cleared the name field on #name
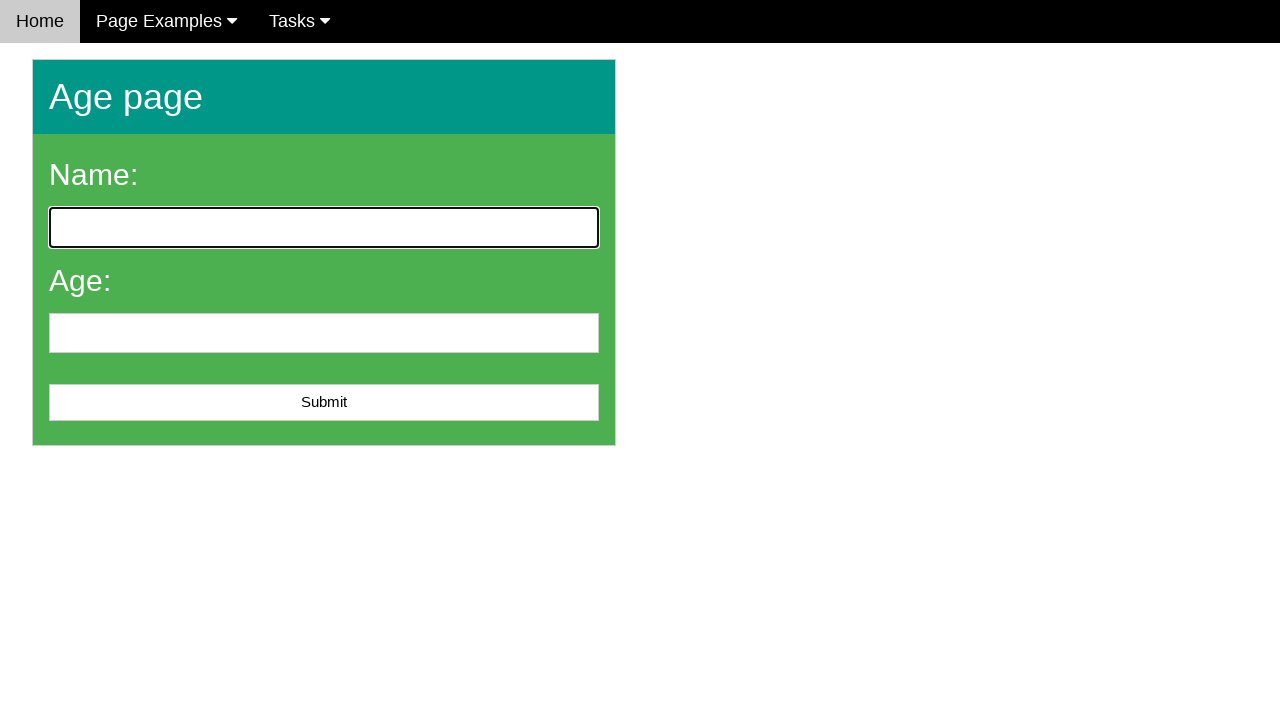

Entered 'John Smith' into the name field on #name
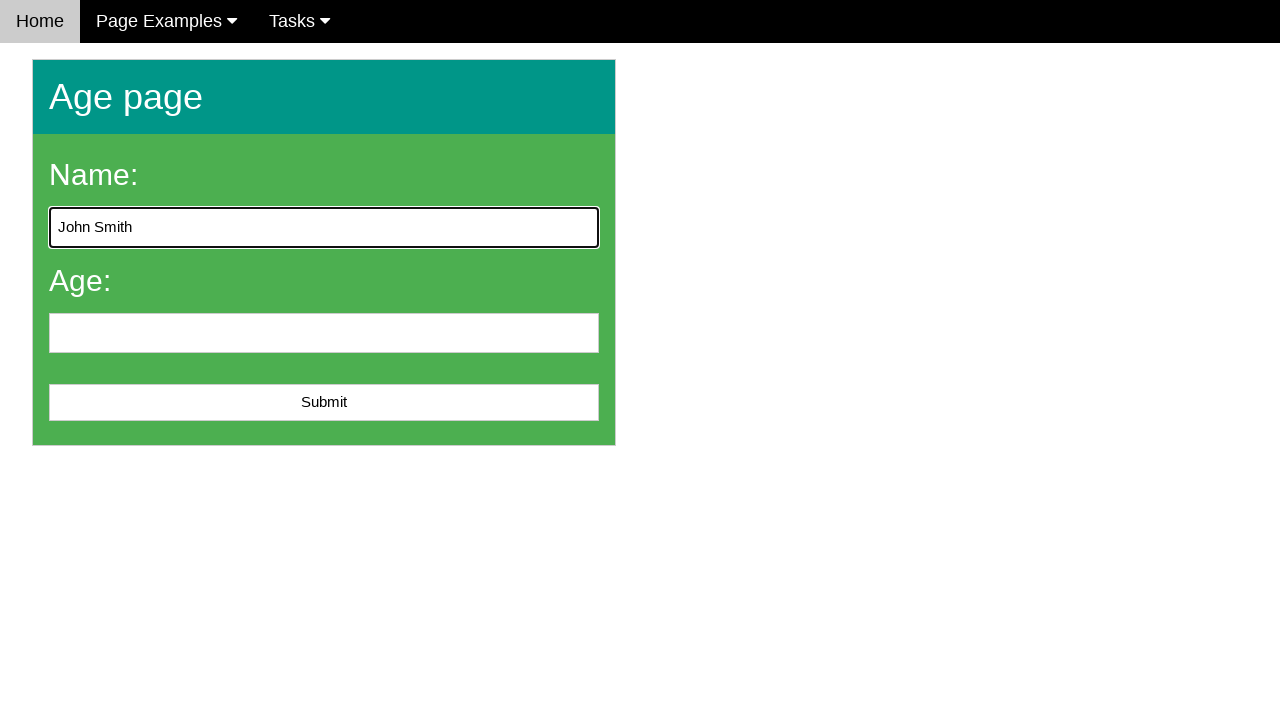

Entered '25' into the age field on #age
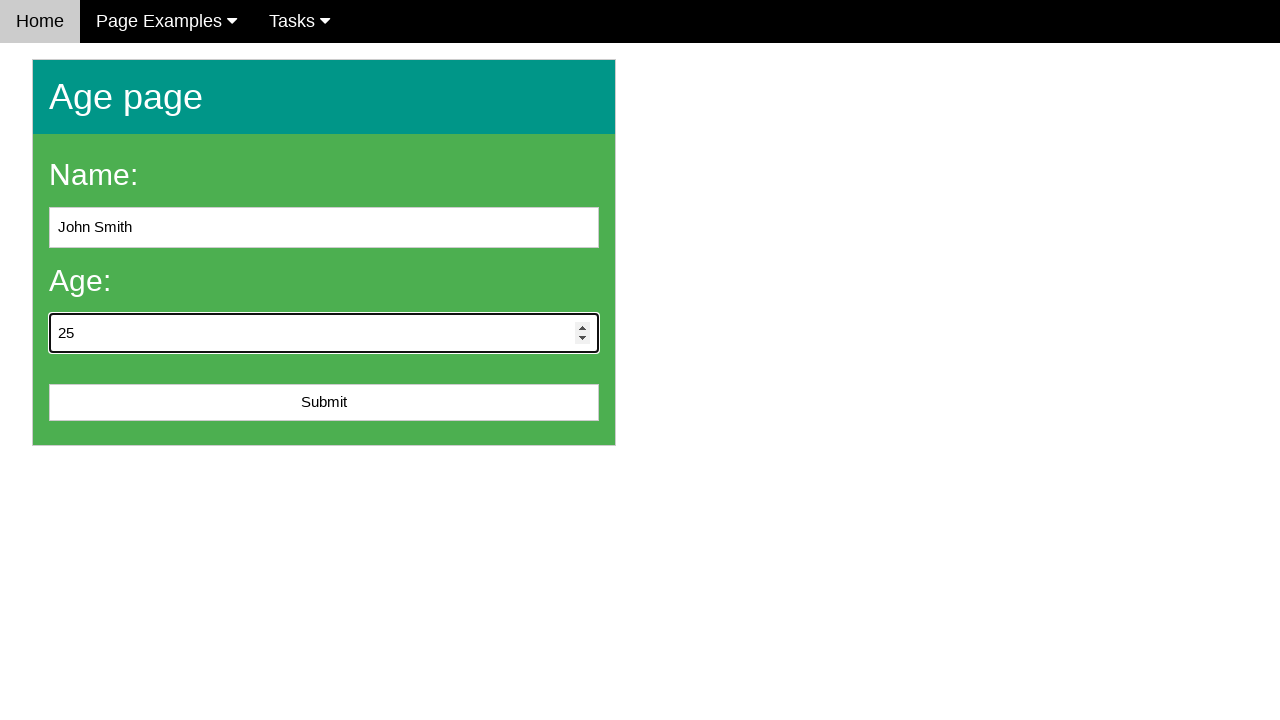

Clicked the submit button to submit the form at (324, 403) on #submit
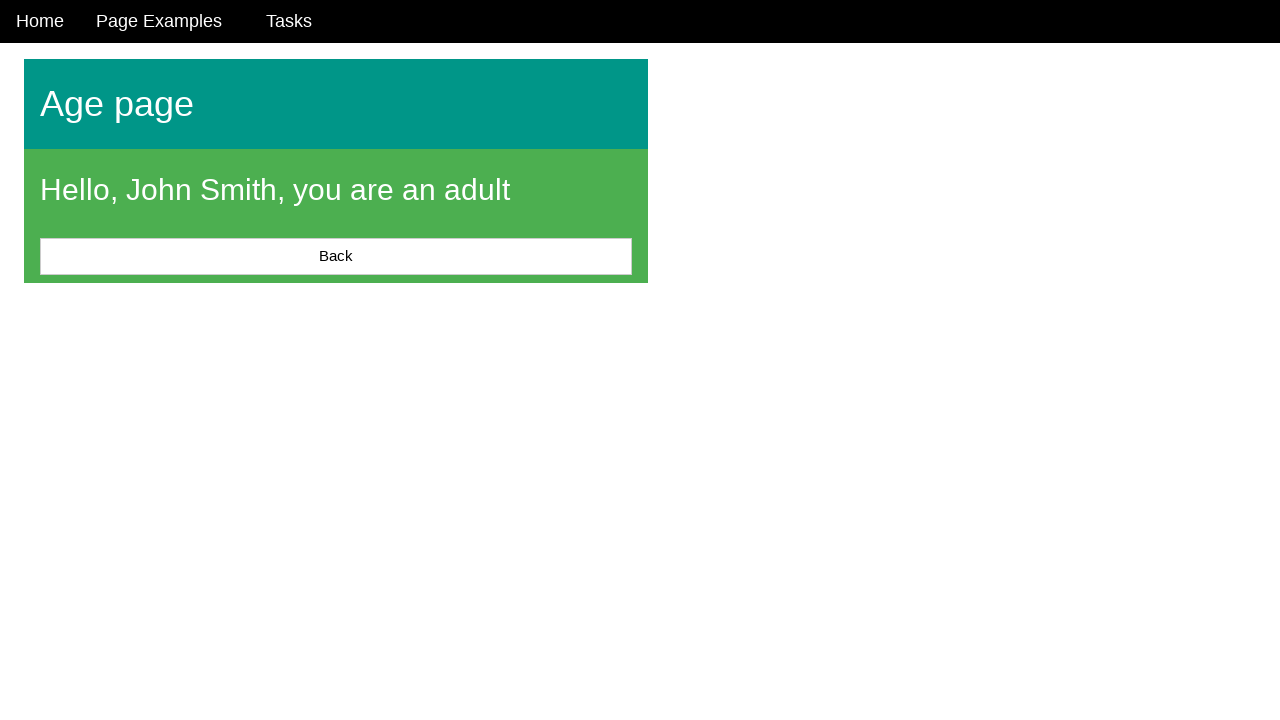

Response message appeared on the page
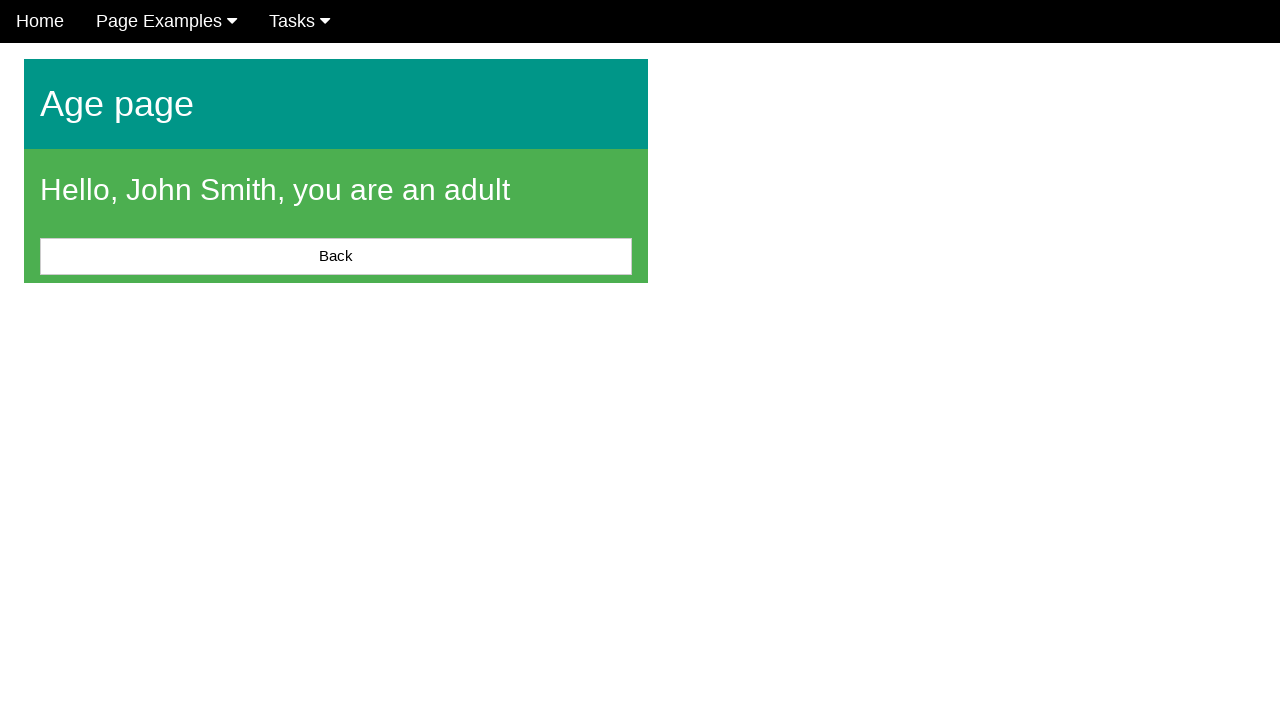

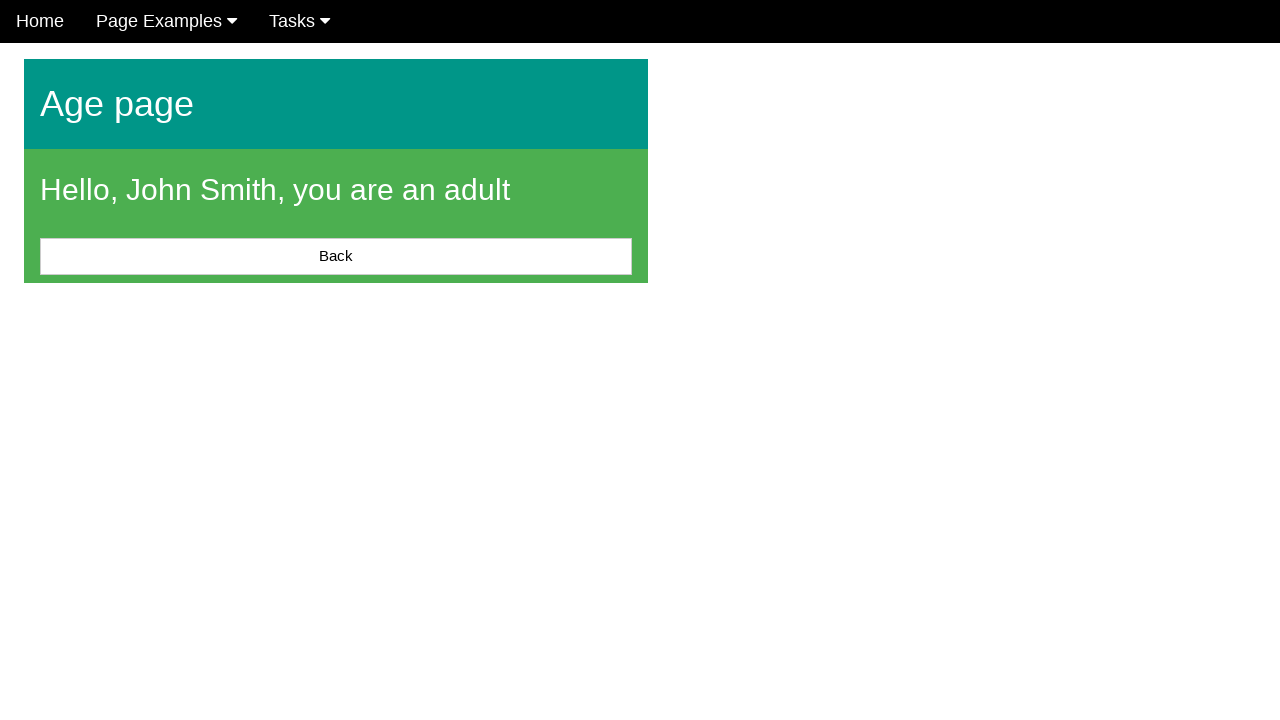